Tests entering the day of the week for Christmas two years from now

Starting URL: https://obstaclecourse.tricentis.com/Obstacles/21269

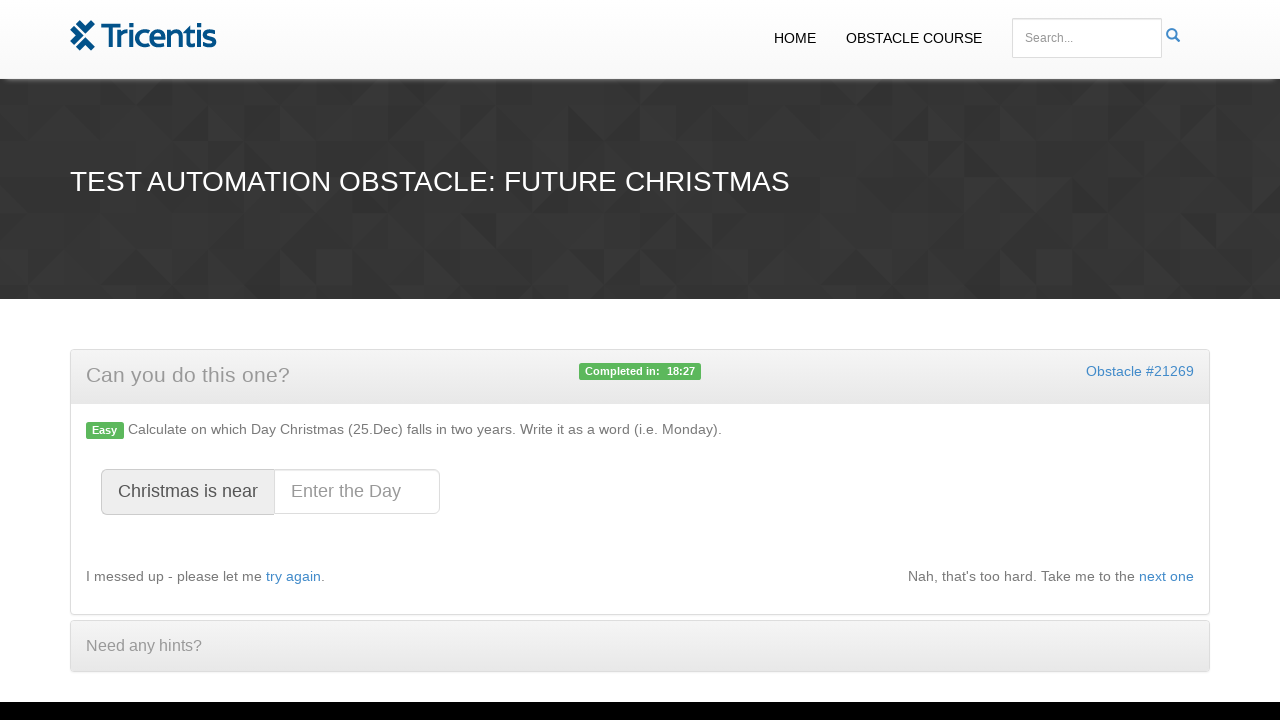

Calculated Christmas 2025 falls on Monday
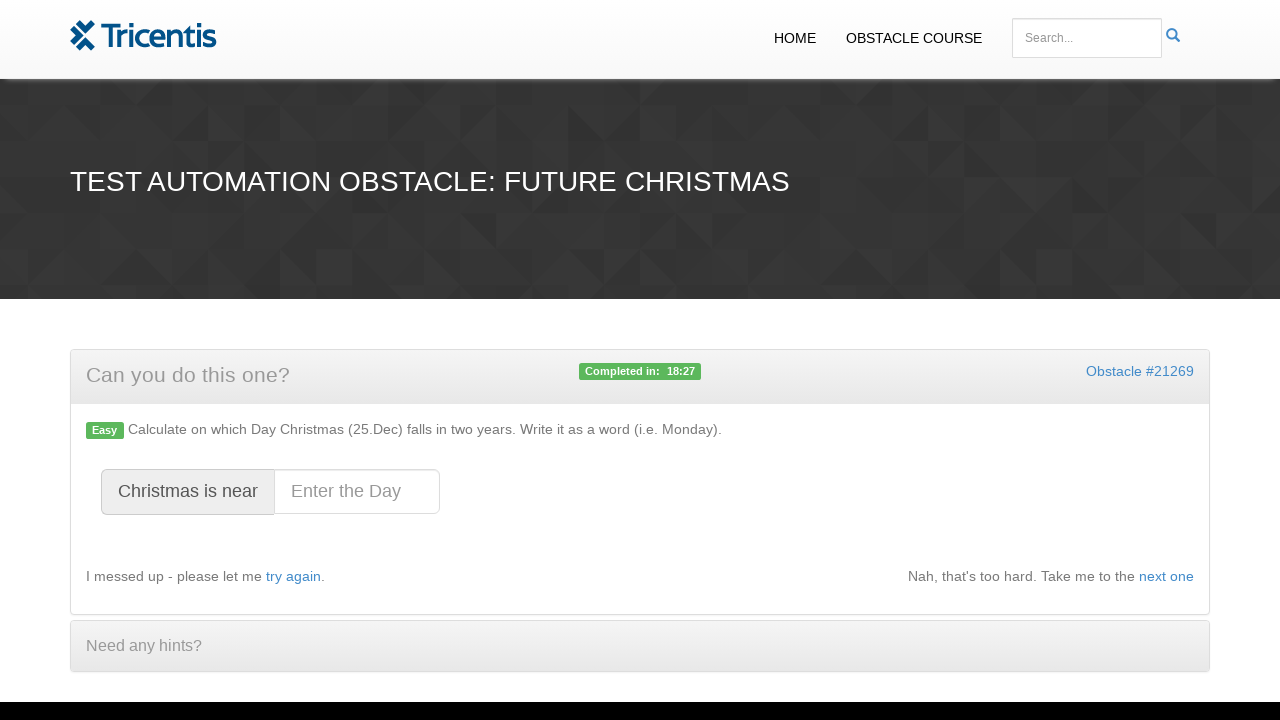

Entered 'Monday' into Christmas day field on #christmasday
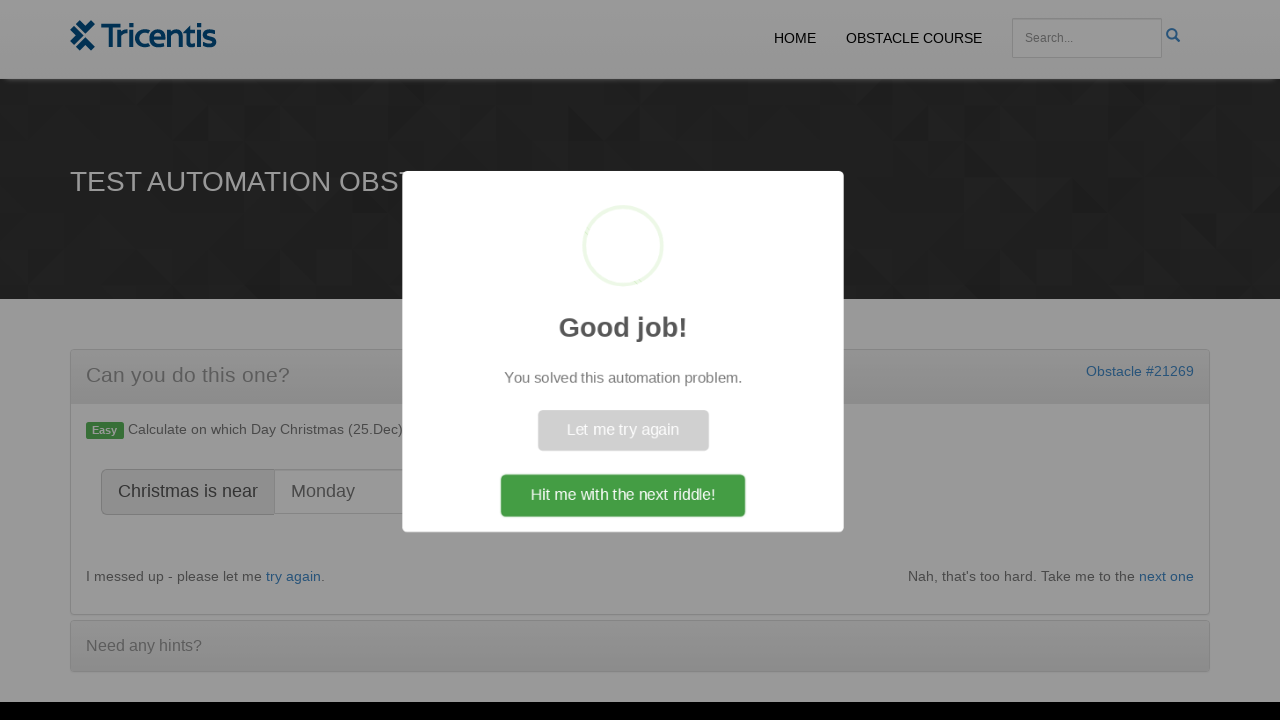

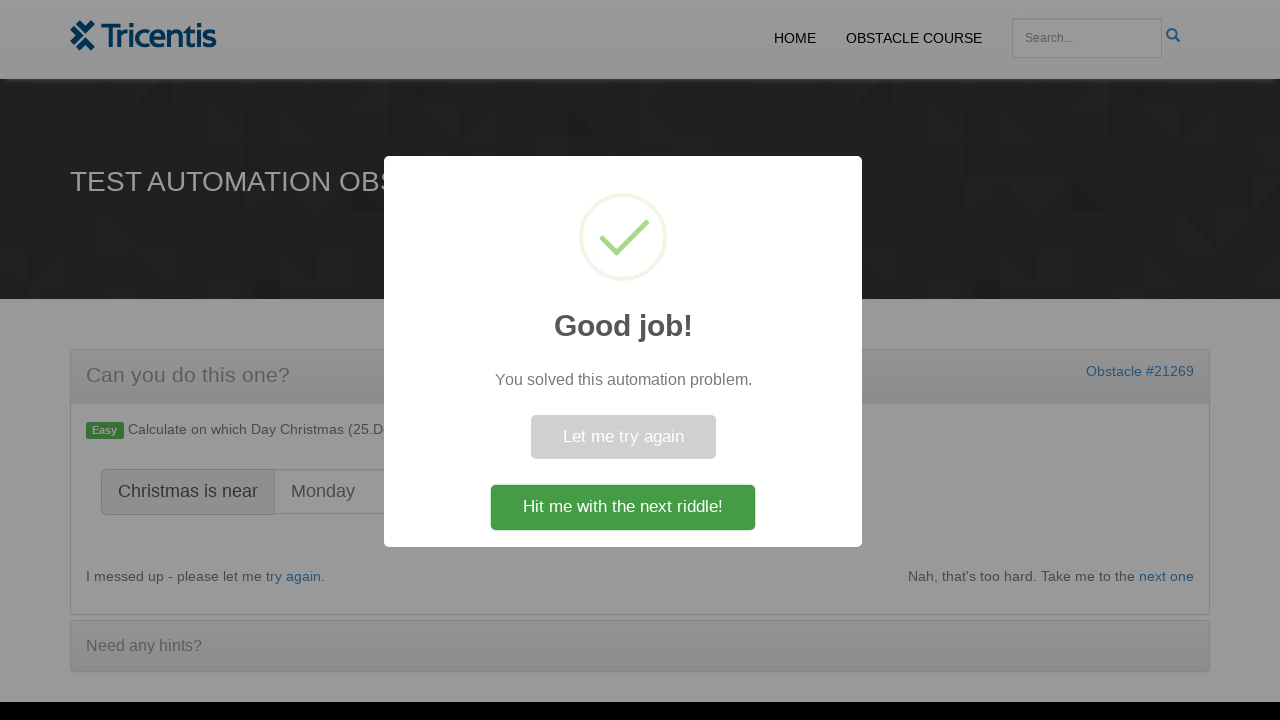